Verifies that the demoblaze website is accessible by checking the page title is "STORE" and the URL is correct

Starting URL: https://www.demoblaze.com/

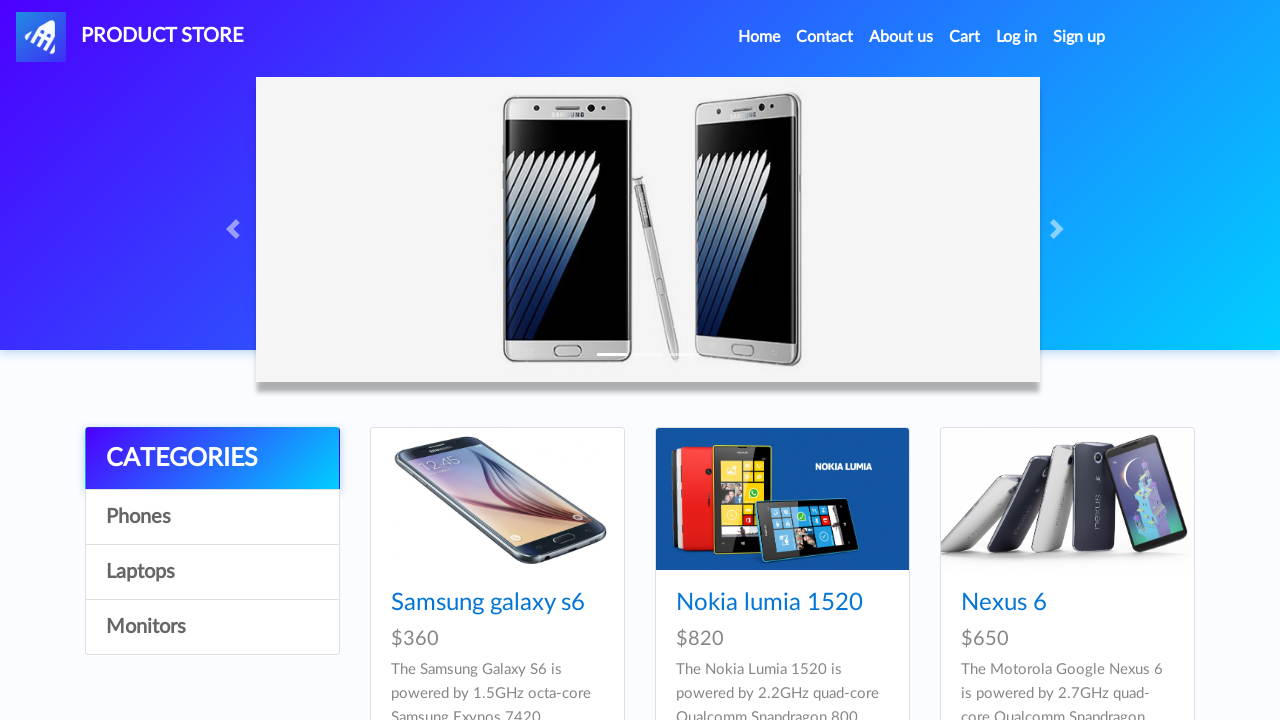

Verified page title is 'STORE'
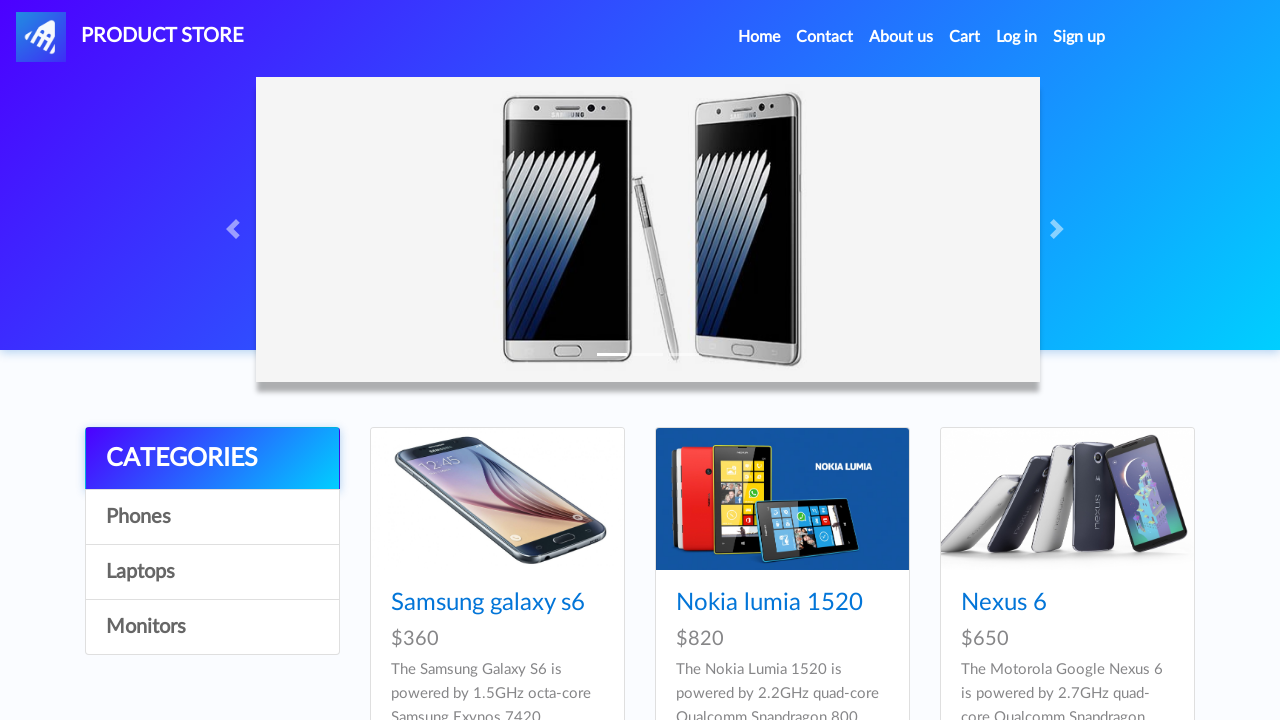

Verified URL is 'https://www.demoblaze.com/'
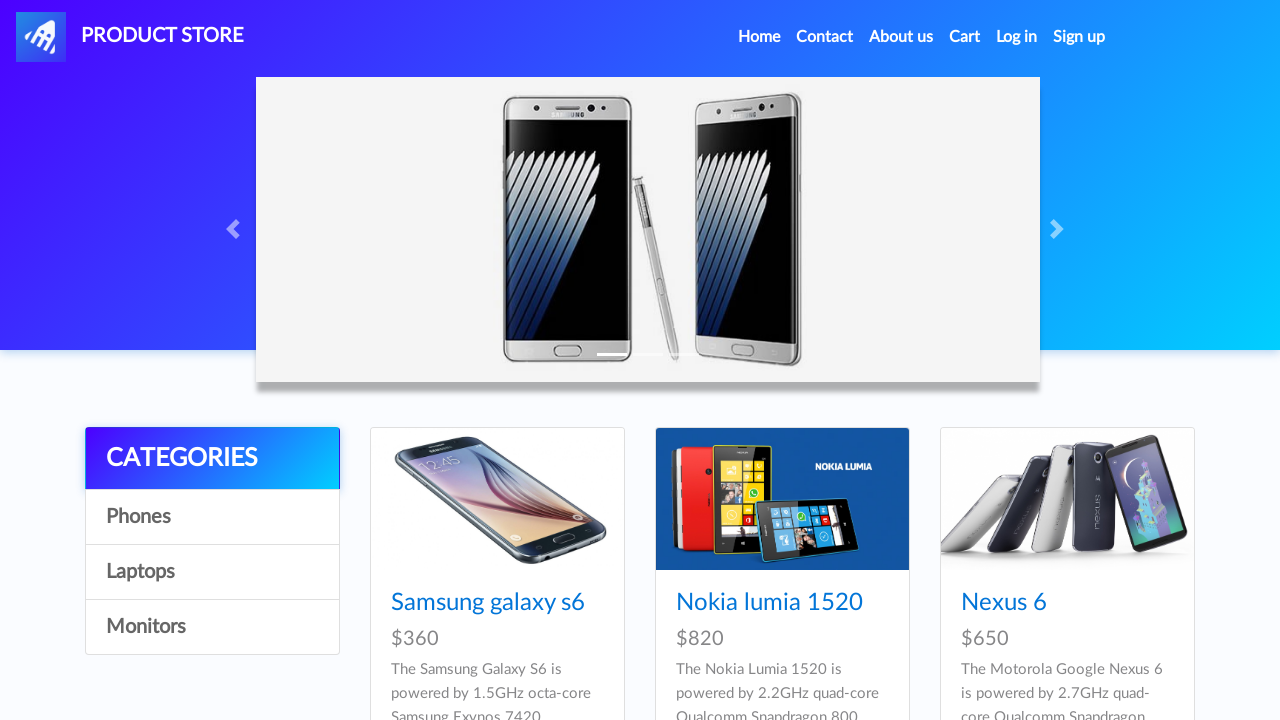

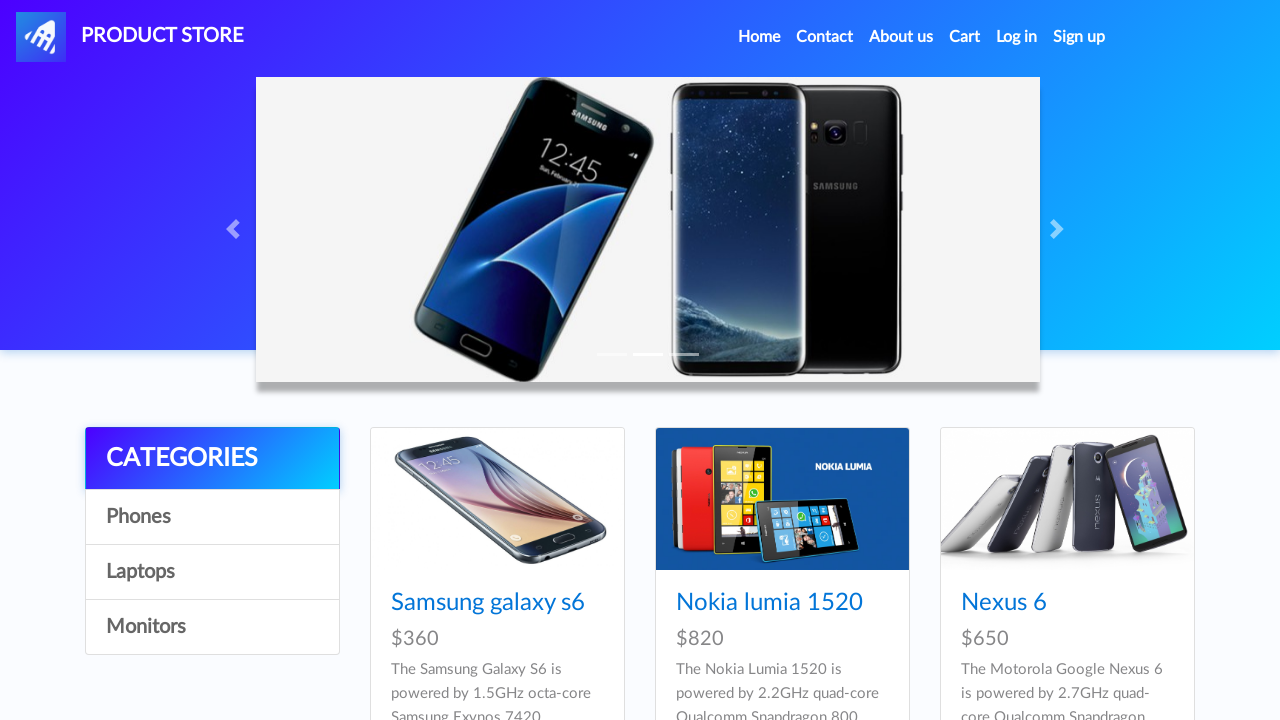